Tests the TodoMVC application by adding a new todo item and navigating between the Completed and All filter views

Starting URL: https://demo.playwright.dev/todomvc/#/

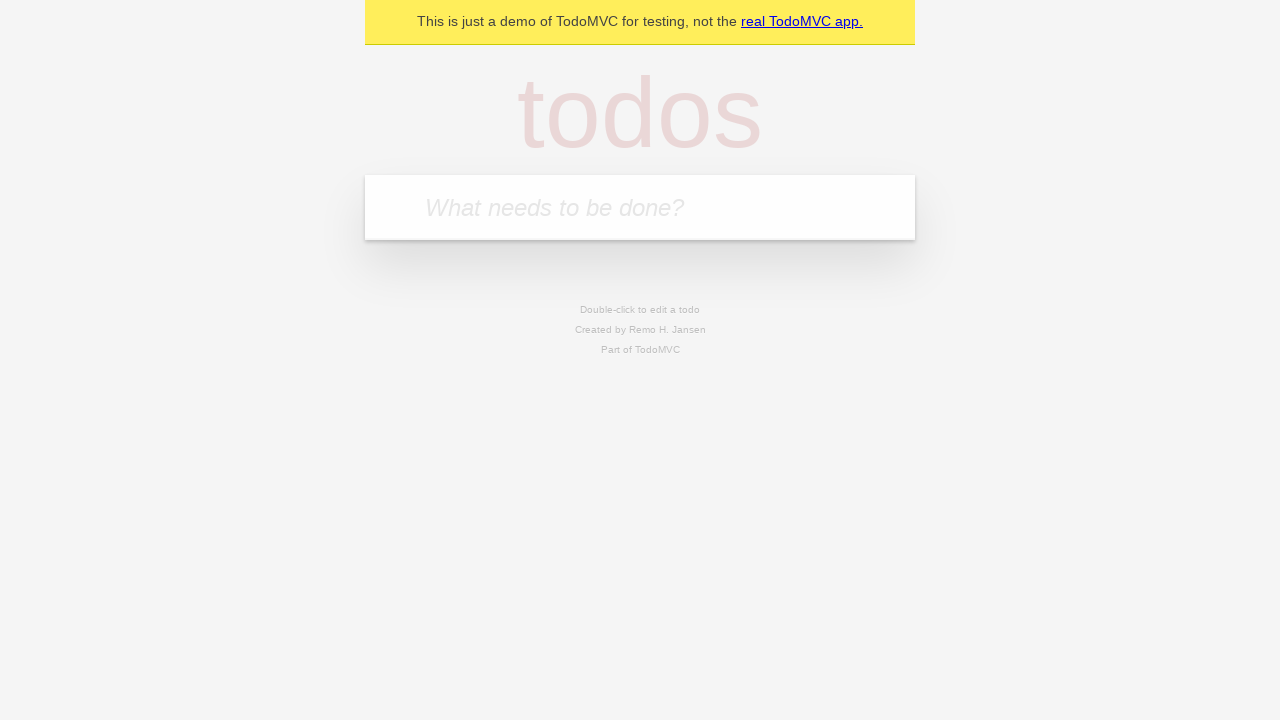

Clicked on the todo input field at (640, 207) on internal:attr=[placeholder="What needs to be done?"i]
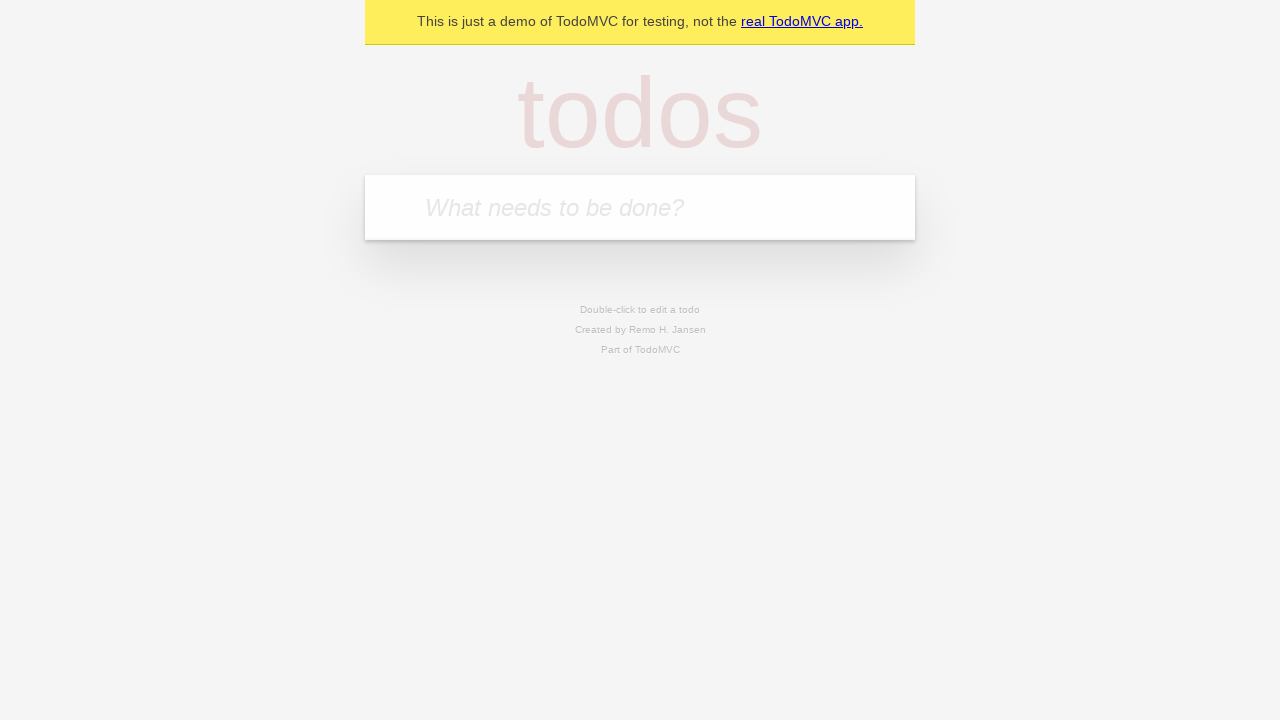

Filled todo input with 'Hello' on internal:attr=[placeholder="What needs to be done?"i]
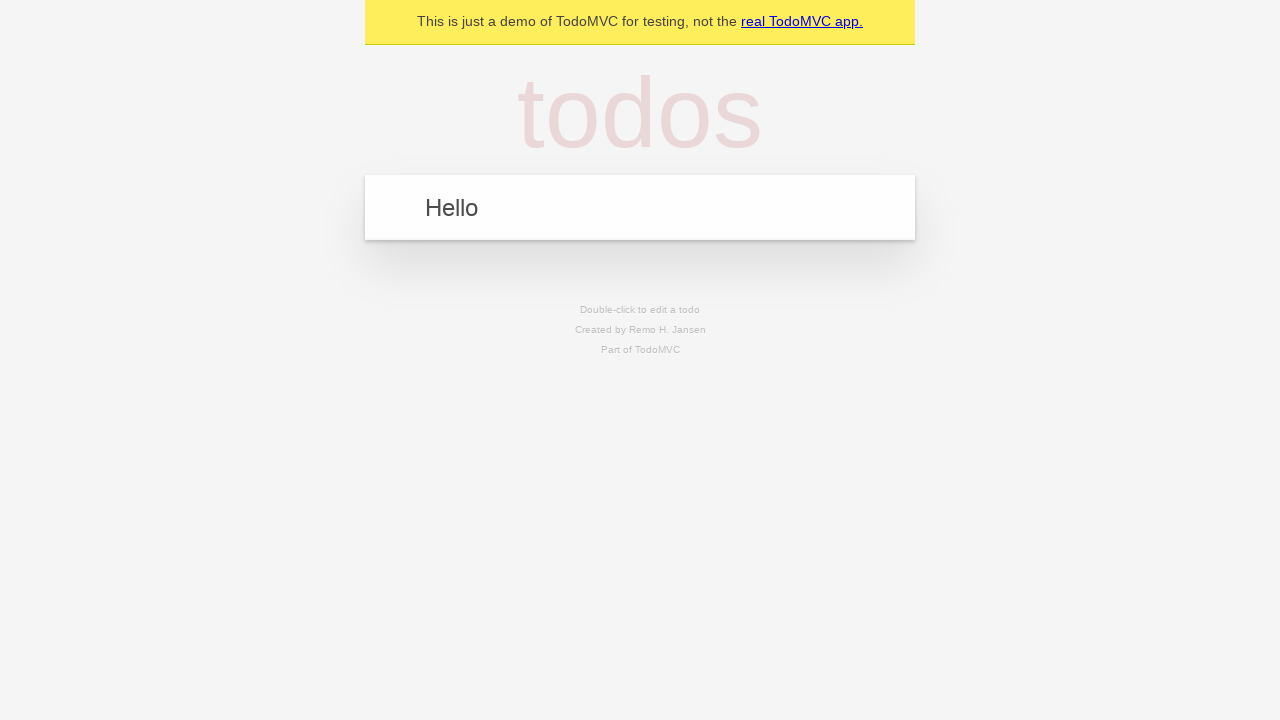

Pressed Enter to add the new todo item on internal:attr=[placeholder="What needs to be done?"i]
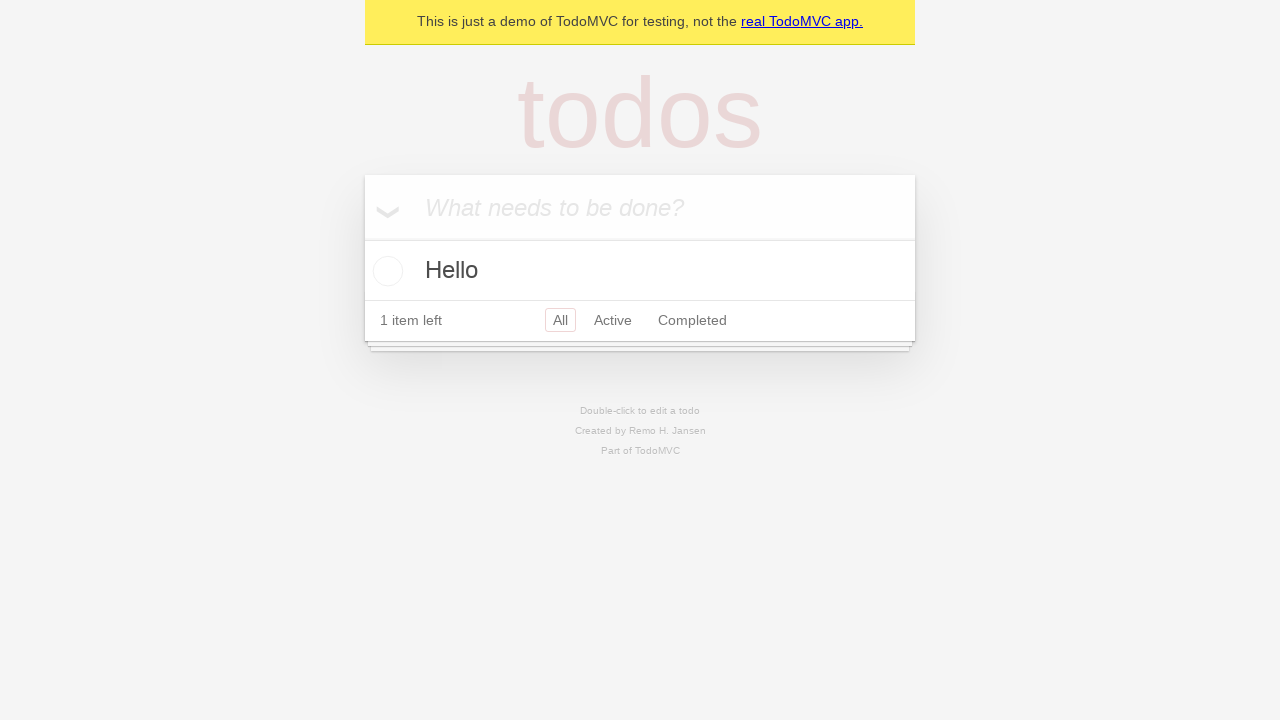

Clicked on the Completed filter link at (692, 320) on internal:role=link[name="Completed"i]
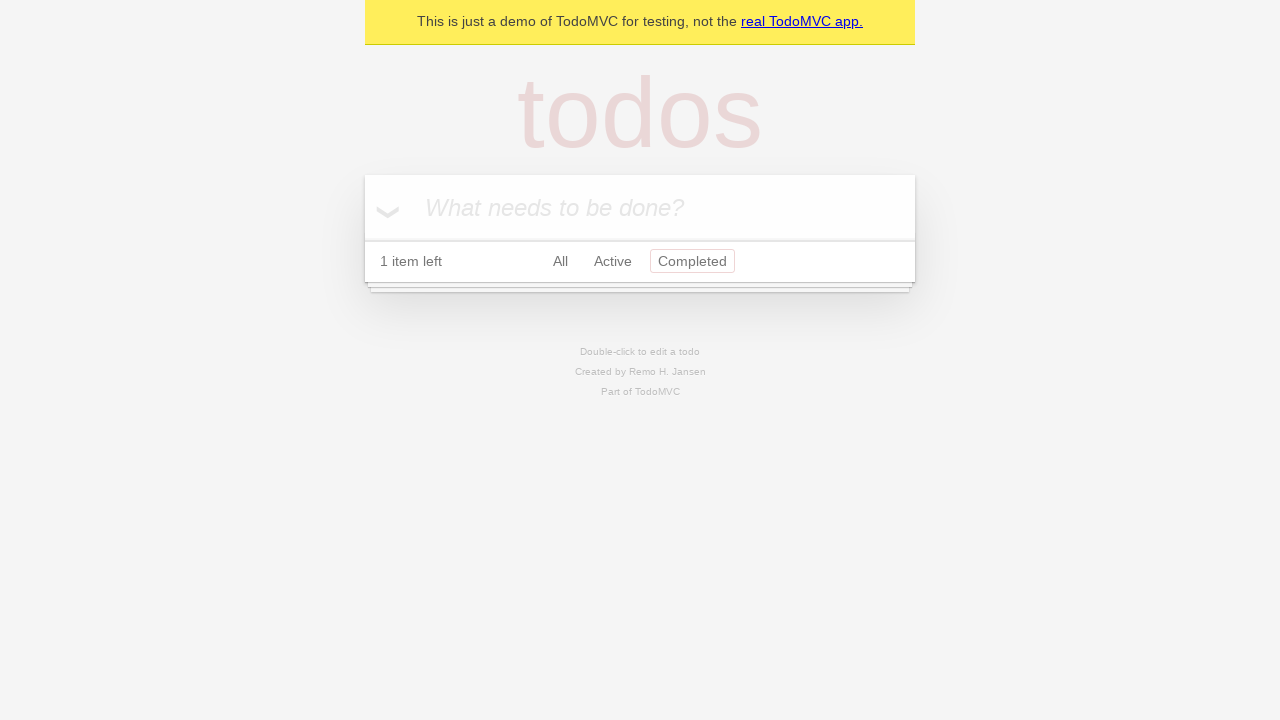

Clicked on the All filter link at (560, 261) on internal:role=link[name="All"i]
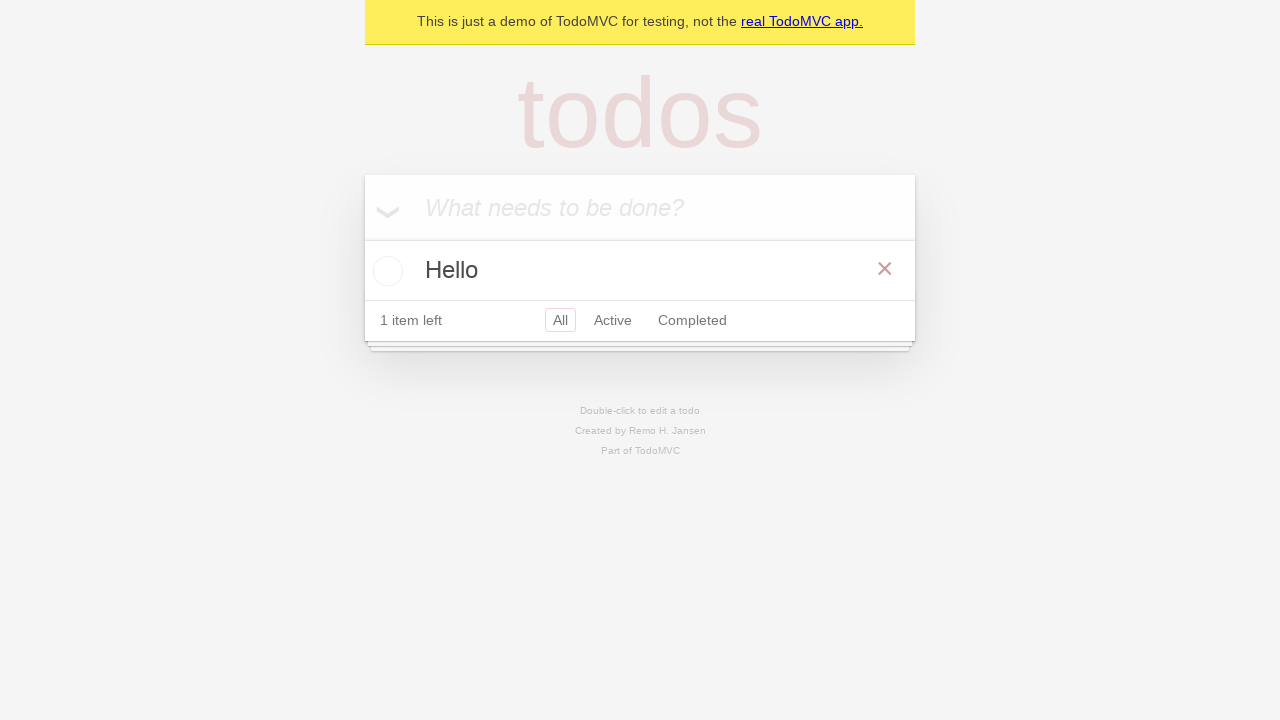

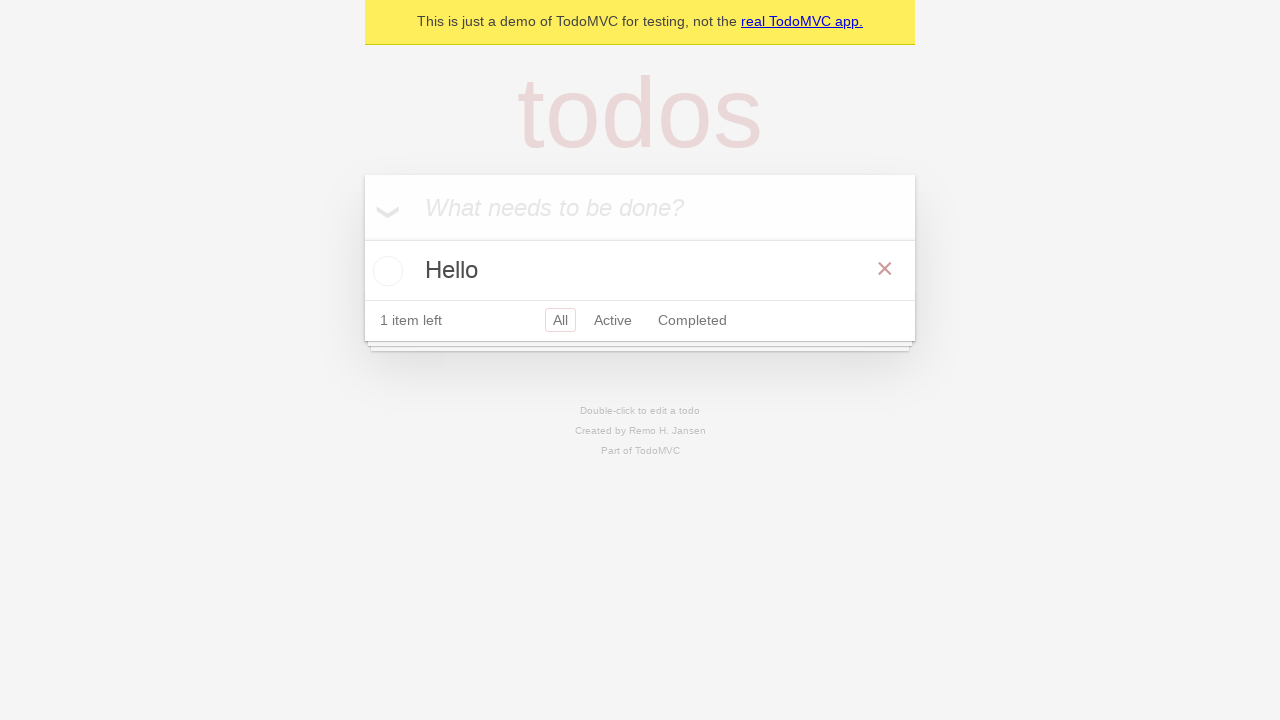